Tests clicking a button that adds a new paragraph element to the page after a delay

Starting URL: https://igorsmasc.github.io/praticando_waits/

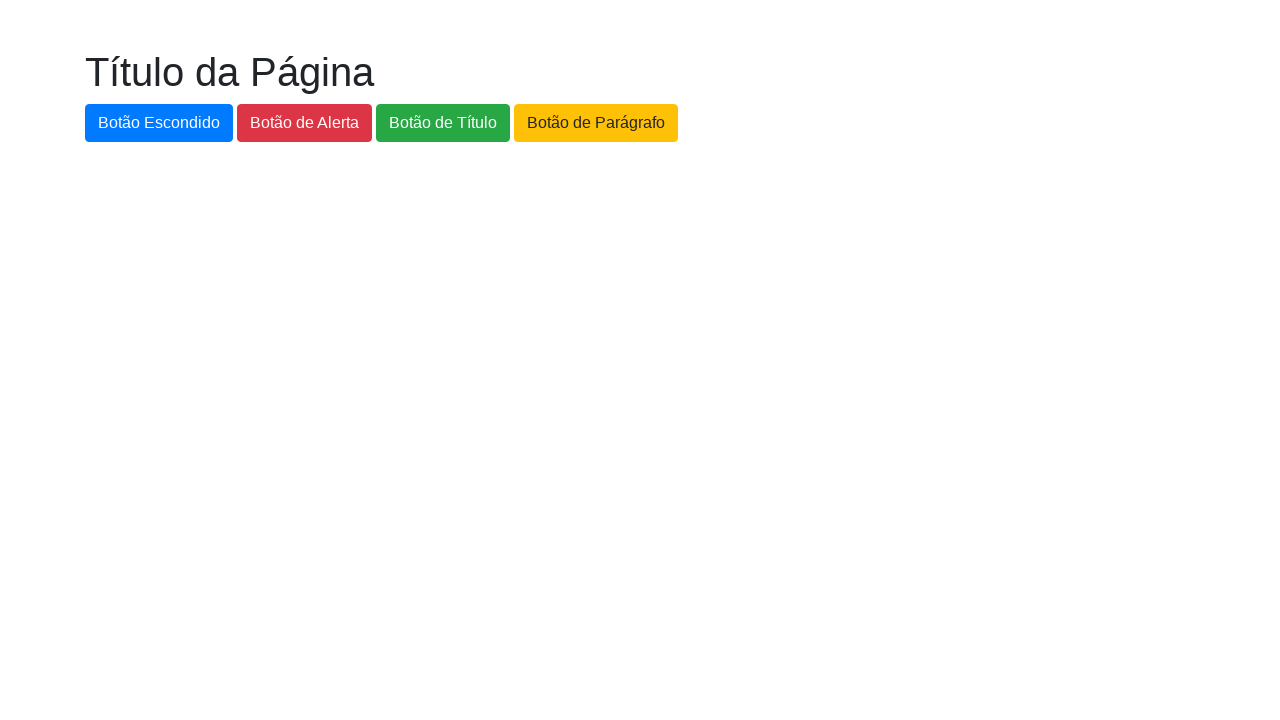

Navigated to the waits practice page
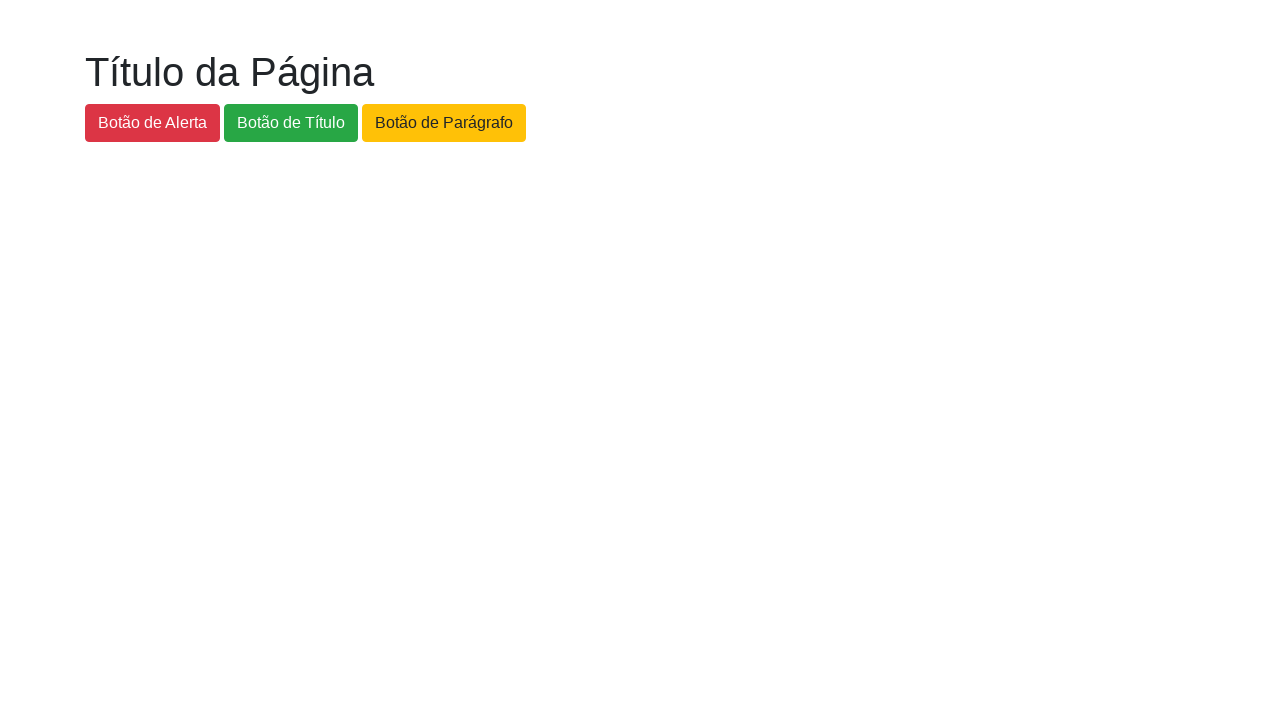

Clicked the button to add a new paragraph at (444, 123) on #botao-paragrafo
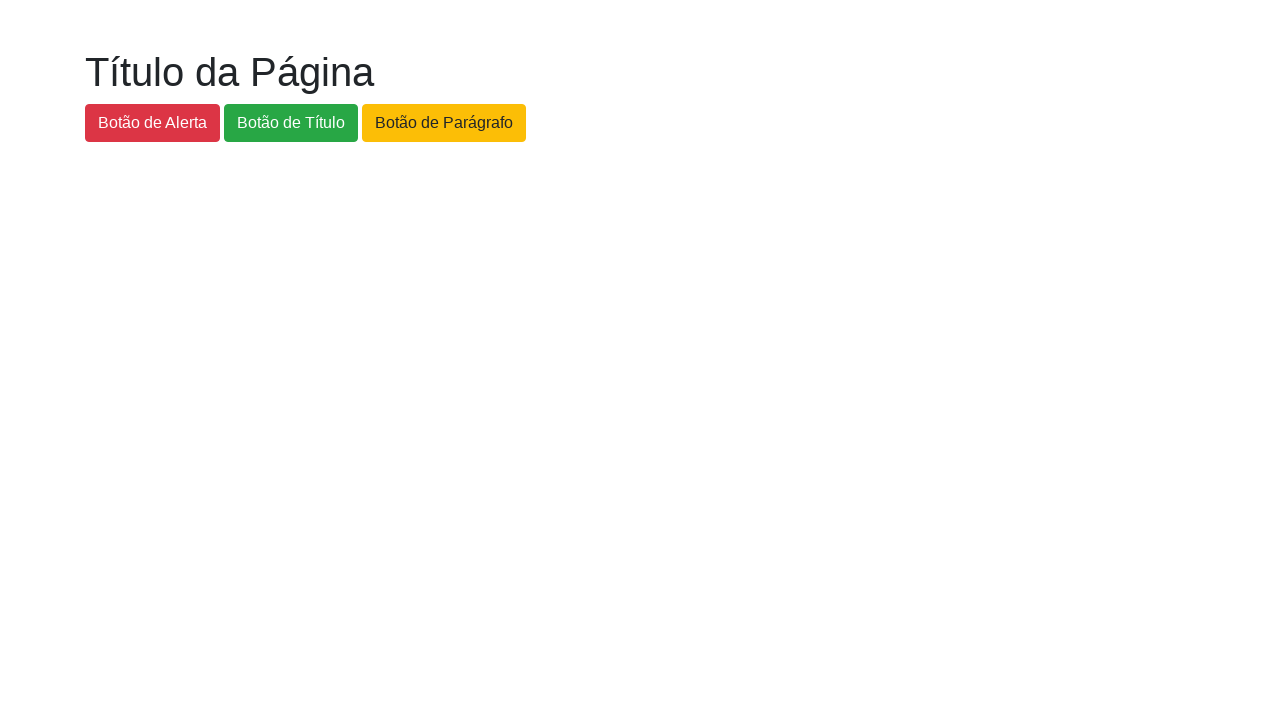

New paragraph element appeared on the page
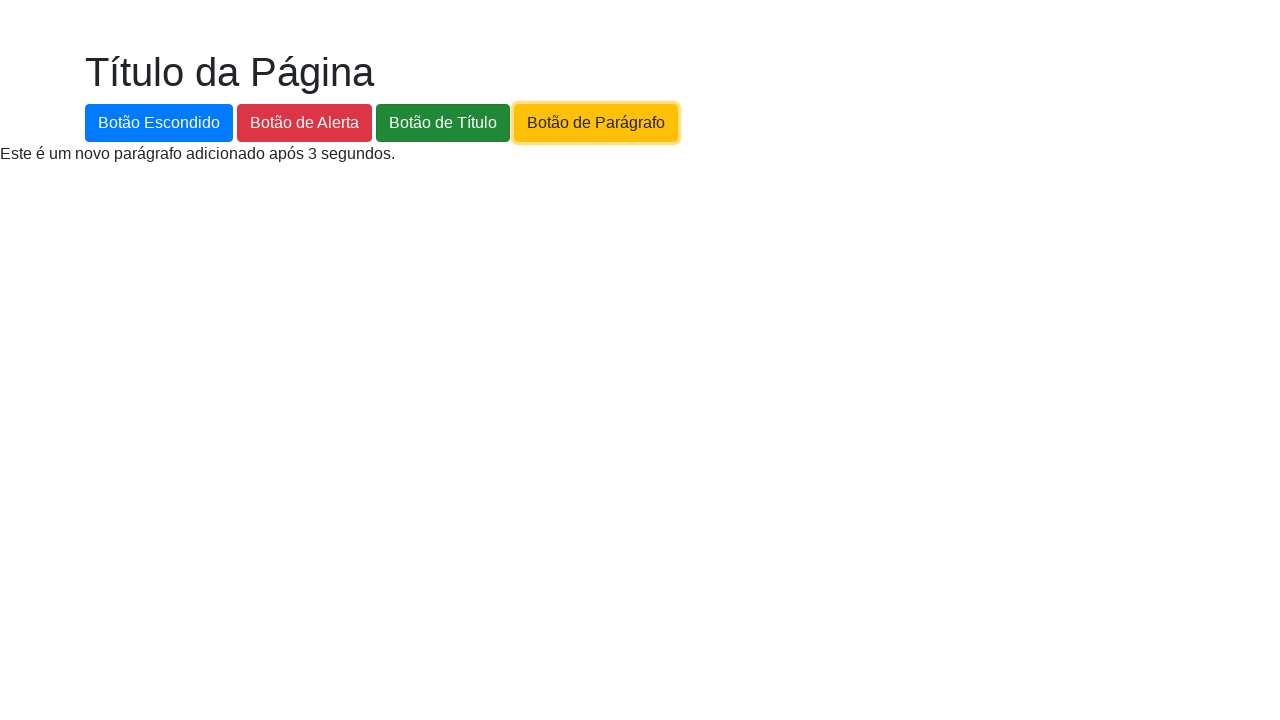

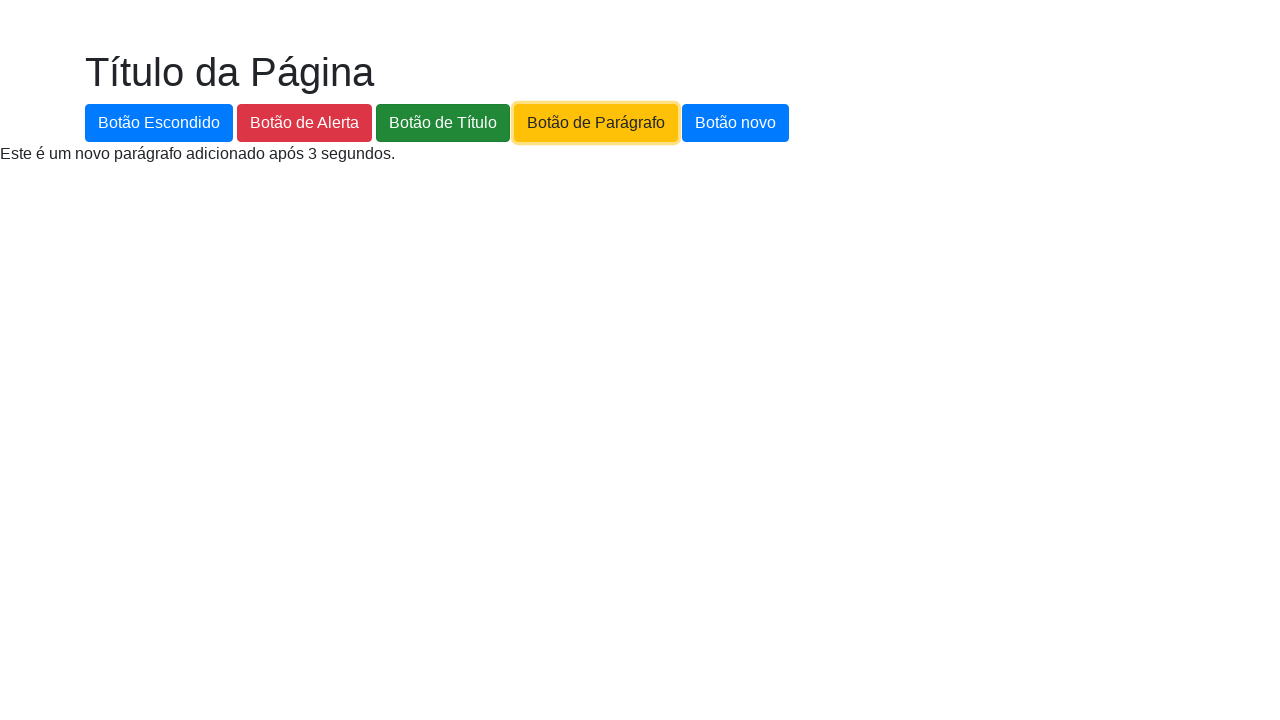